Tests window handling functionality by clicking a link that opens a new window, switching to the new window to verify its content, then switching back to the main window

Starting URL: https://the-internet.herokuapp.com/windows

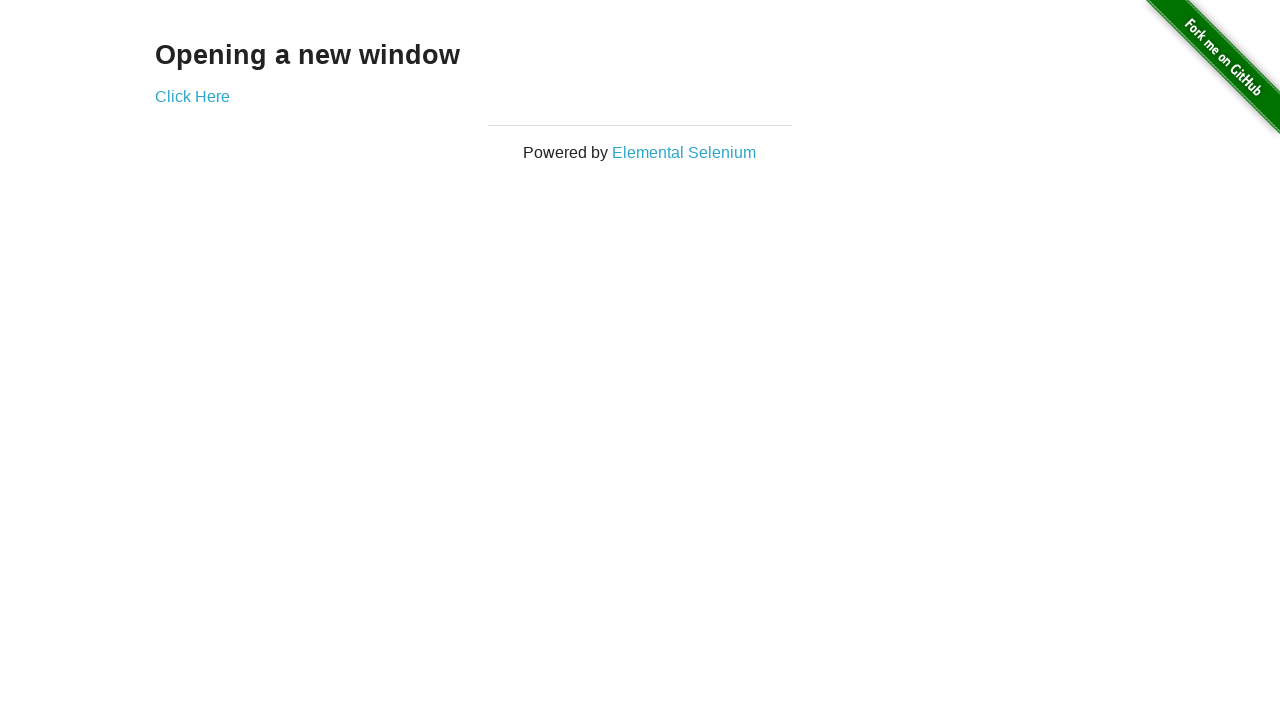

Stored reference to main page
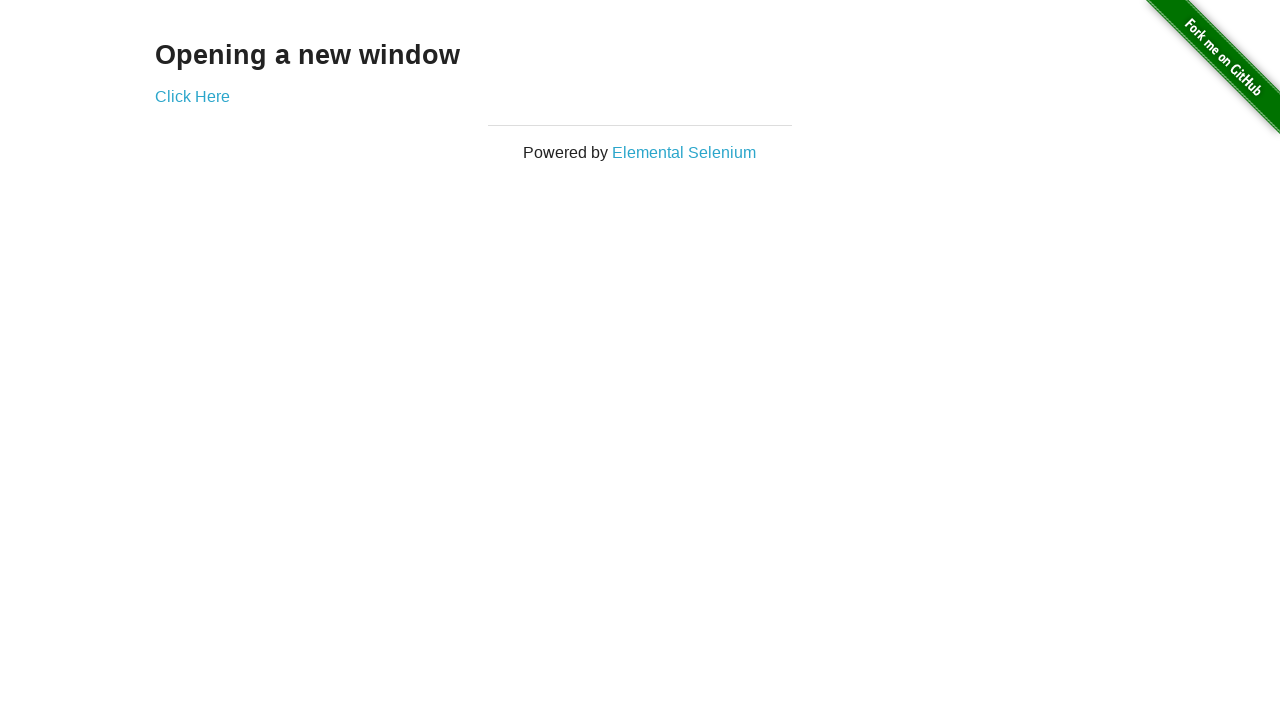

Clicked 'Click Here' link to open new window at (192, 96) on text=Click Here
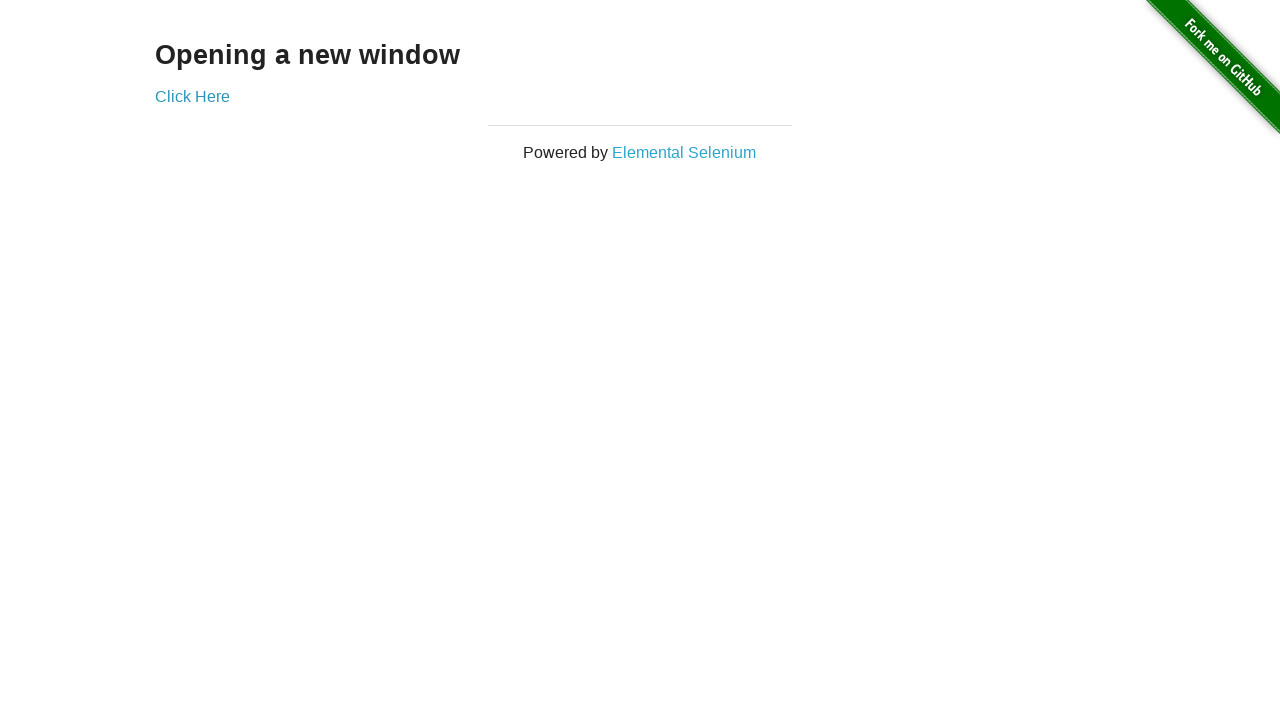

Captured new window/page reference
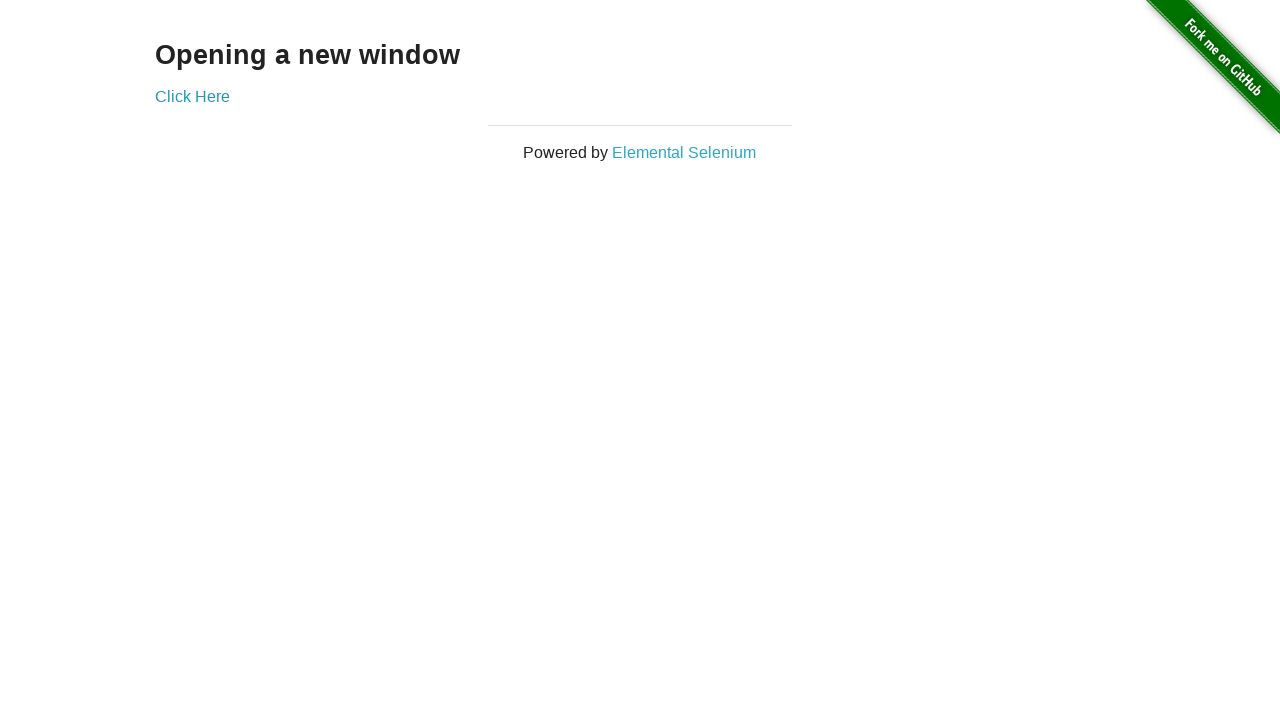

New window finished loading
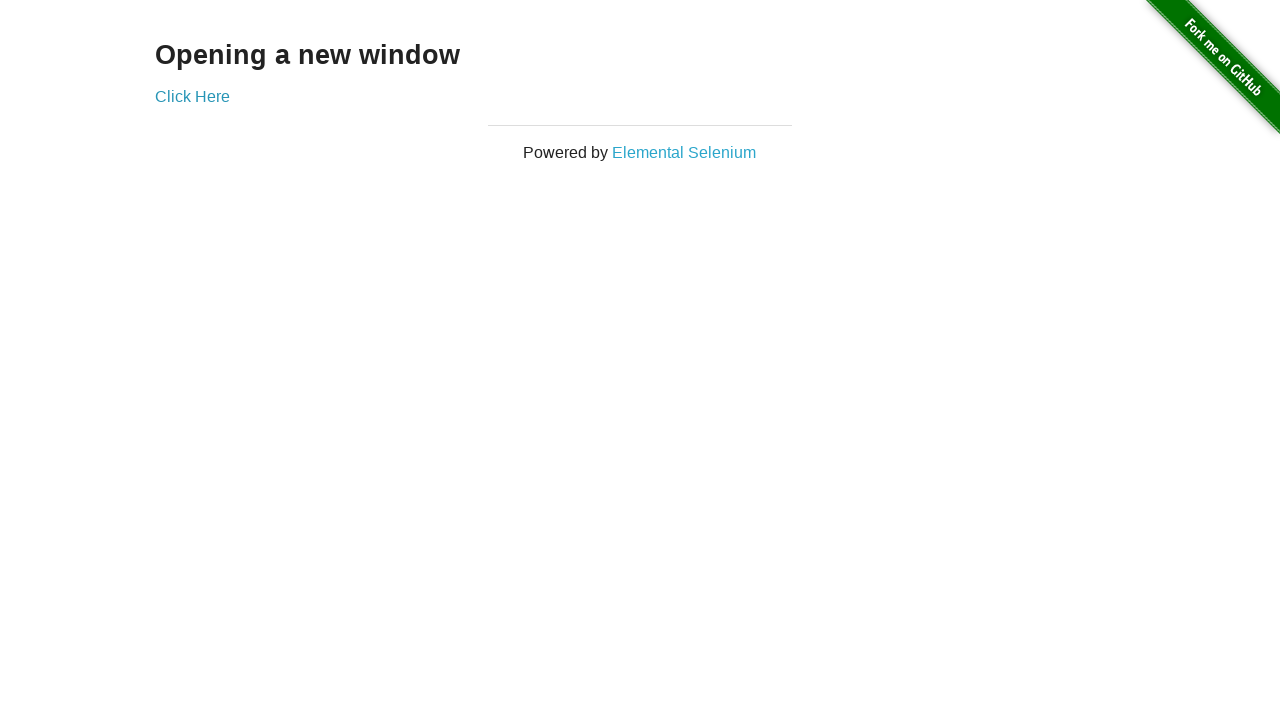

Verified 'New Window' text is present in new window content
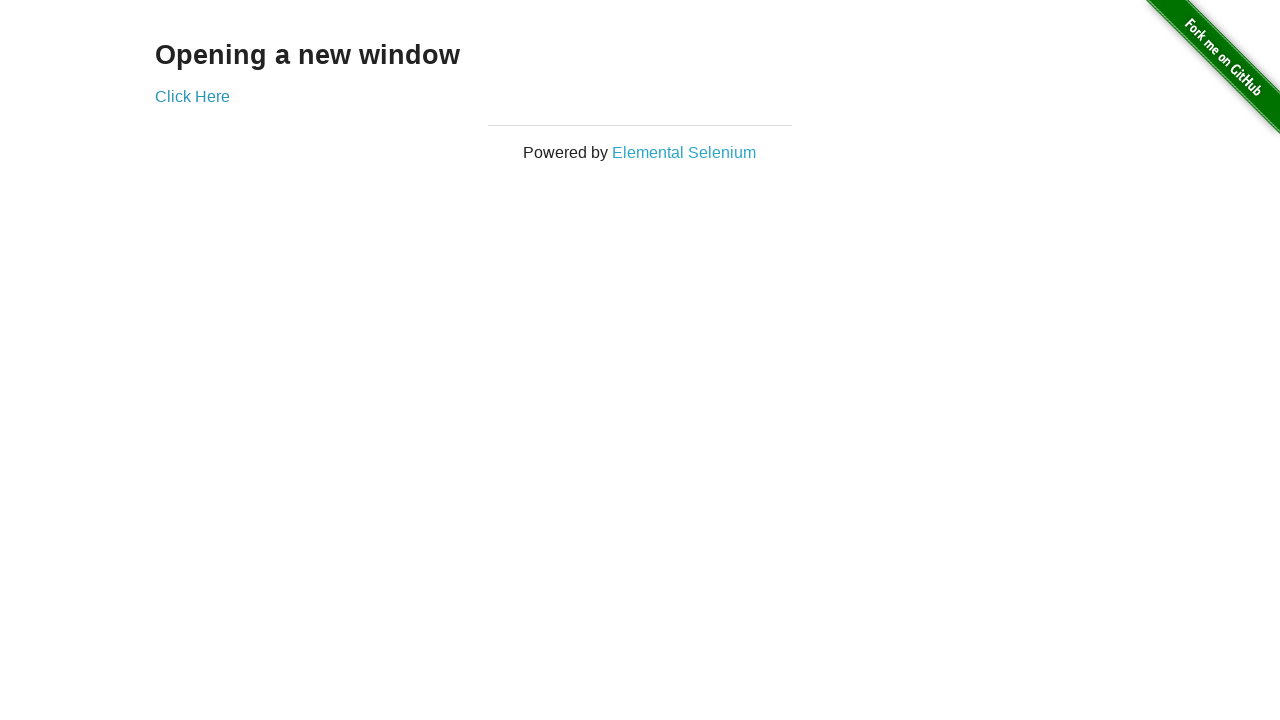

Switched back to main window
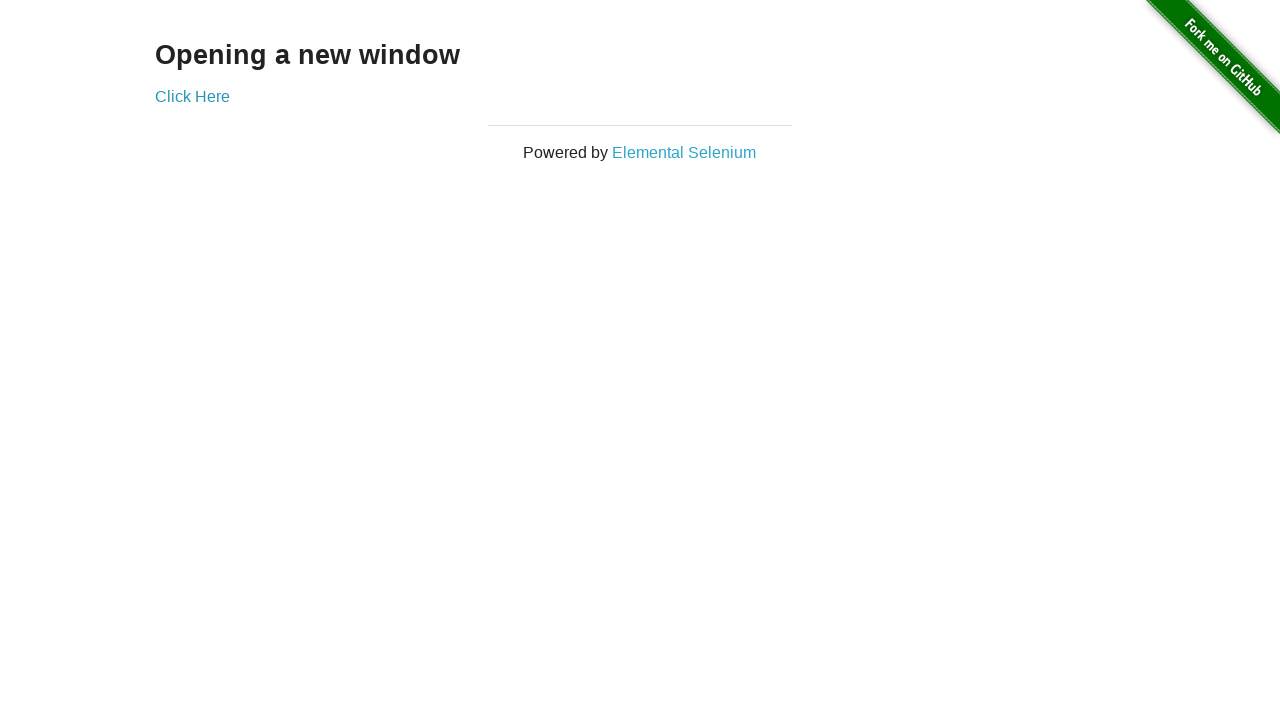

Closed the new window
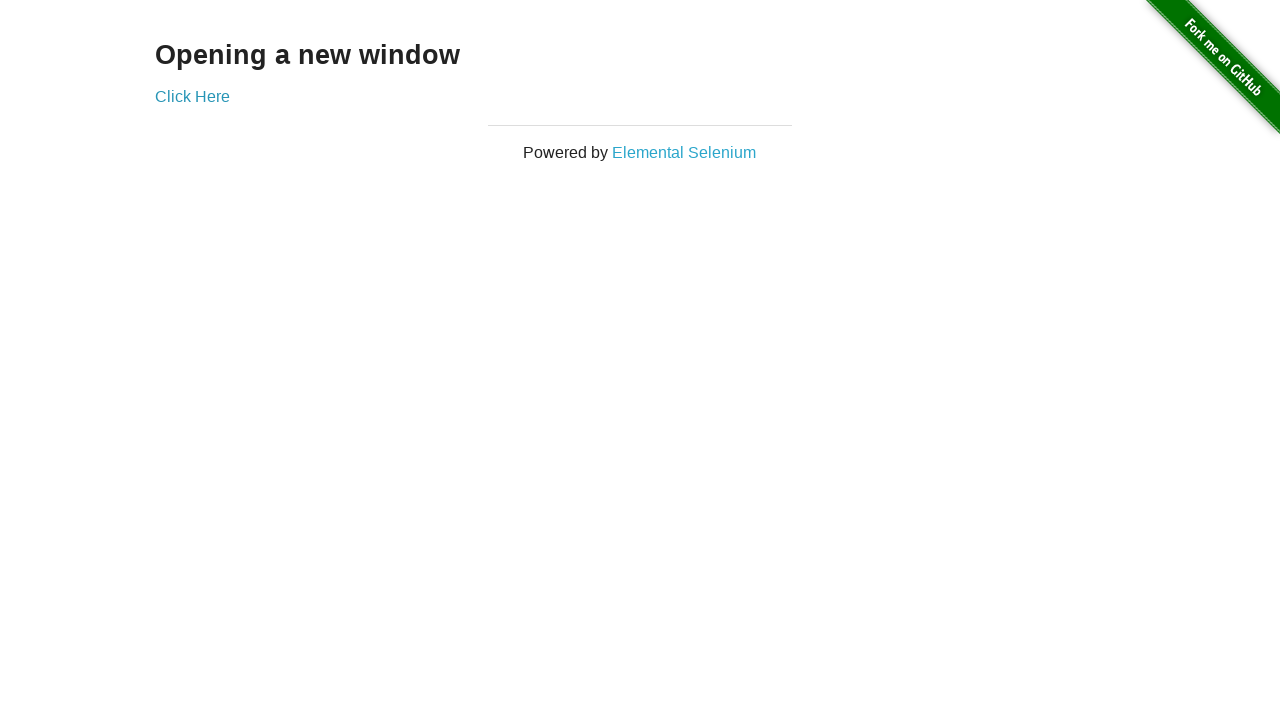

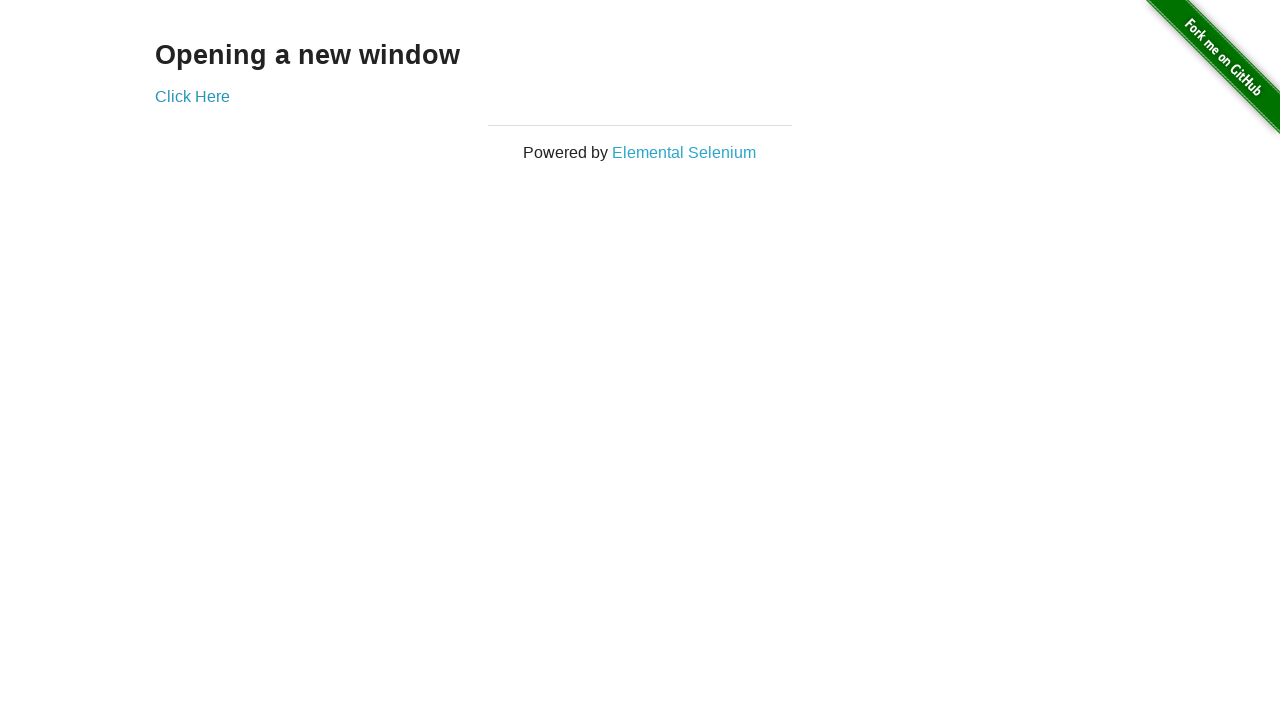